Navigates to Browse Languages, then 0-9 submenu, and verifies there are 10 languages starting with numbers

Starting URL: http://www.99-bottles-of-beer.net/

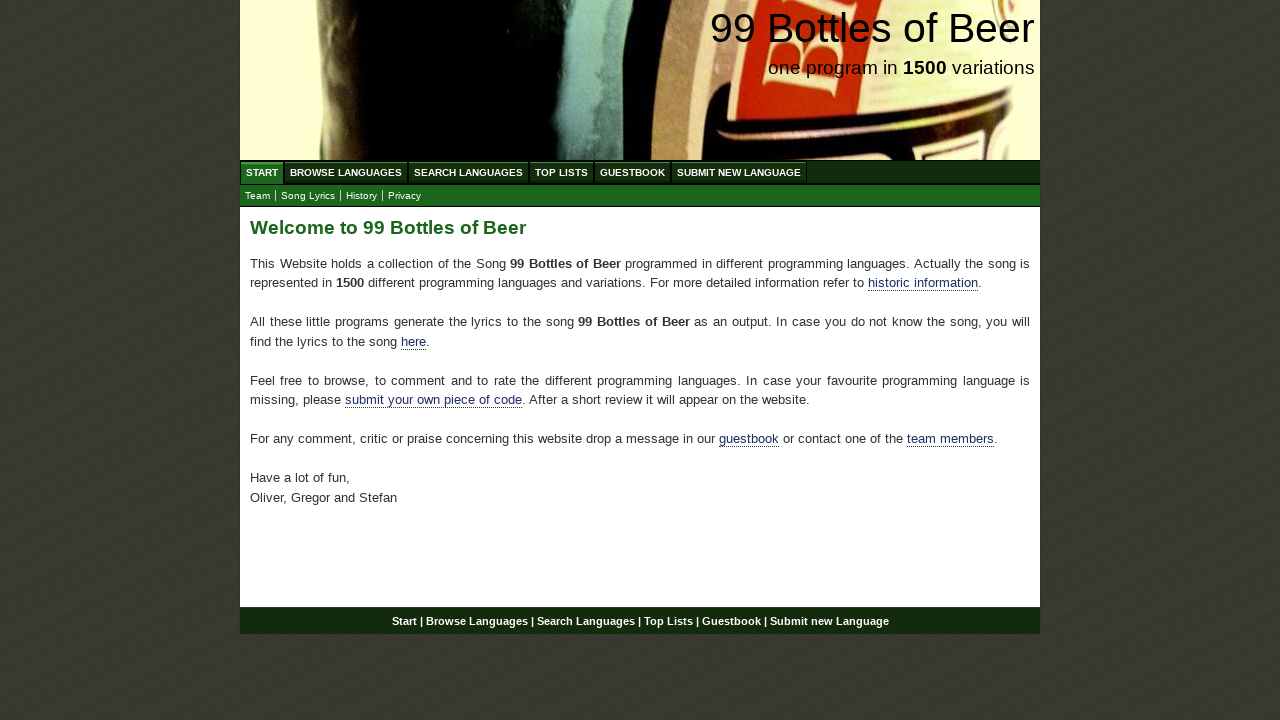

Clicked on Browse Languages menu at (346, 172) on xpath=//li/a[@href='/abc.html']
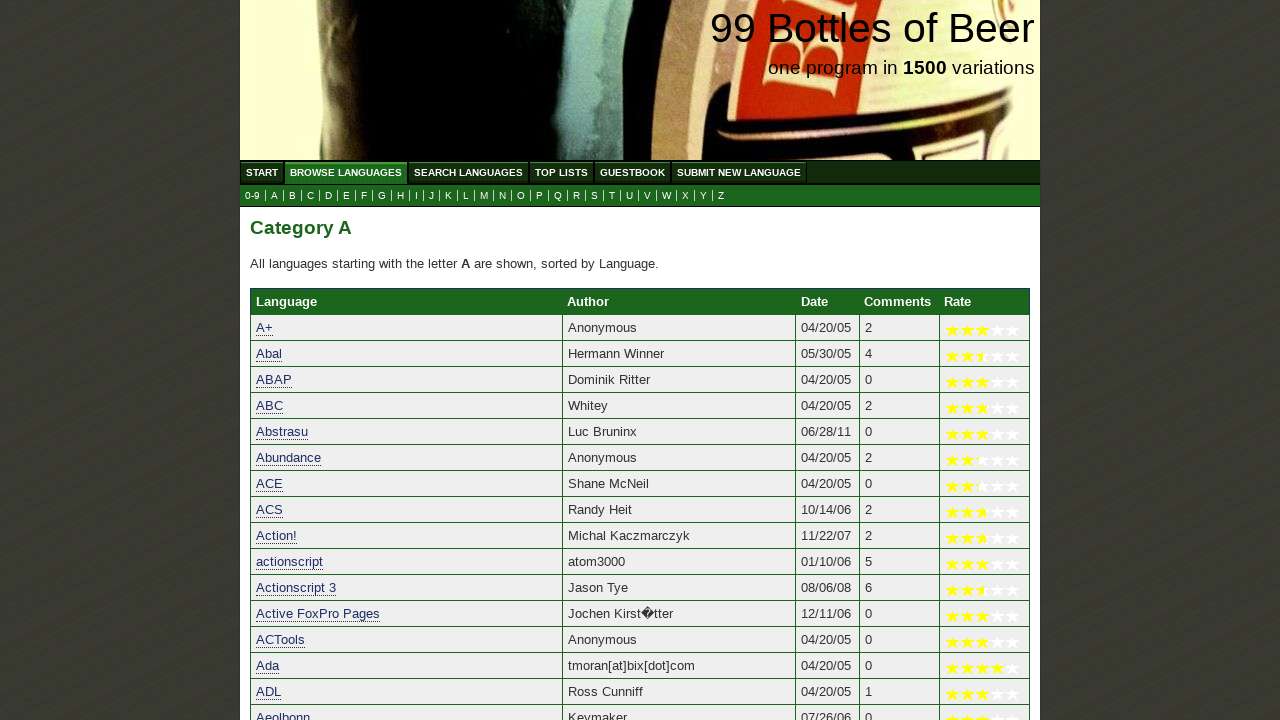

Clicked on 0-9 submenu at (252, 196) on xpath=//a[@href = '0.html']
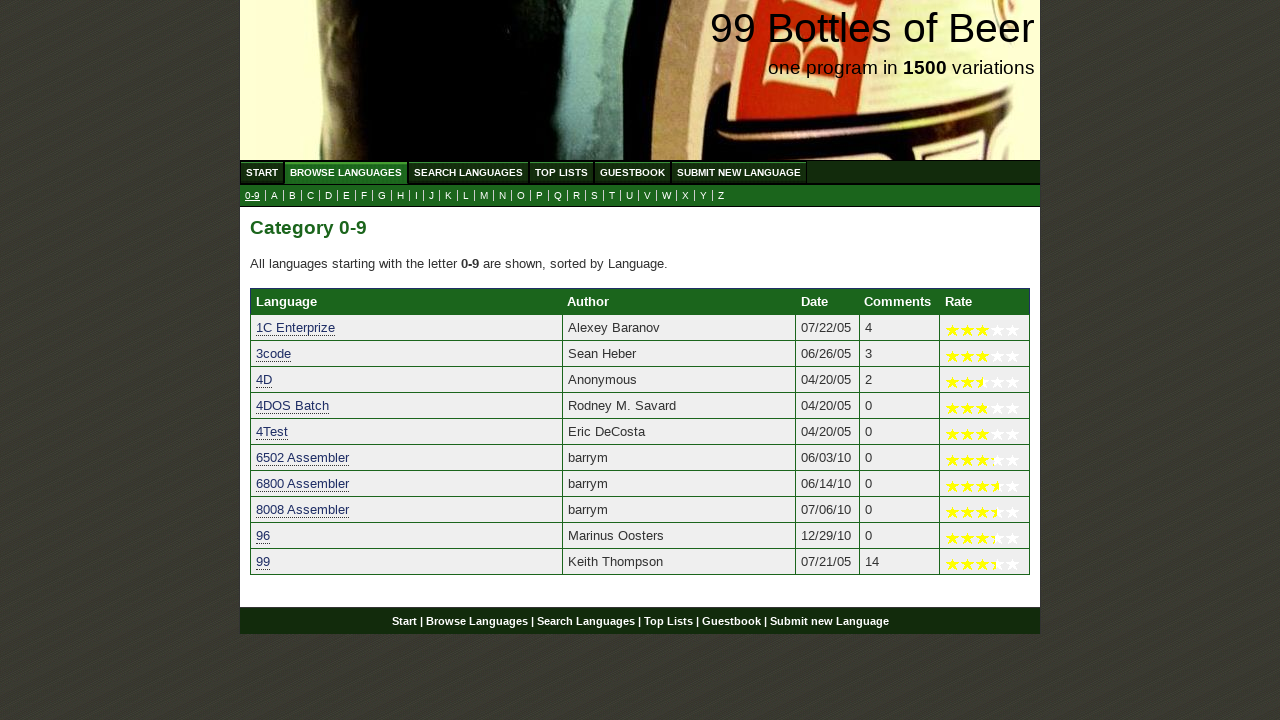

Table rows loaded for languages starting with 0-9
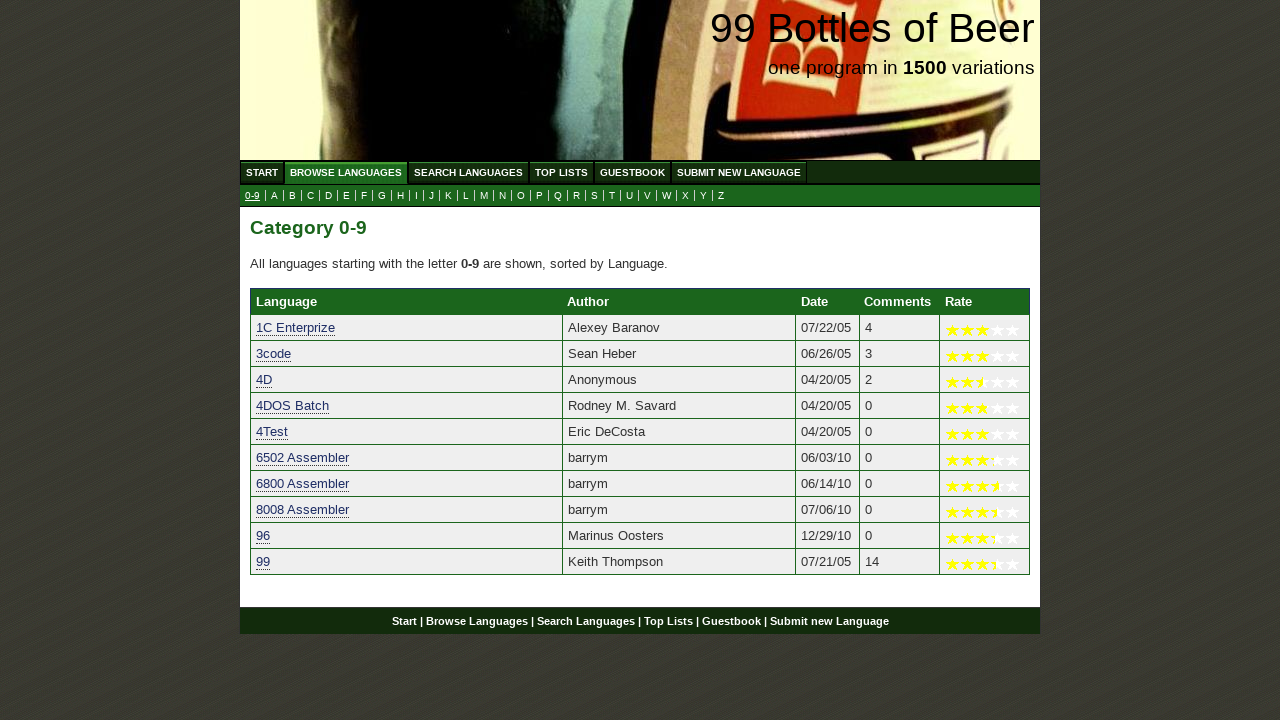

Found 10 languages starting with 0-9
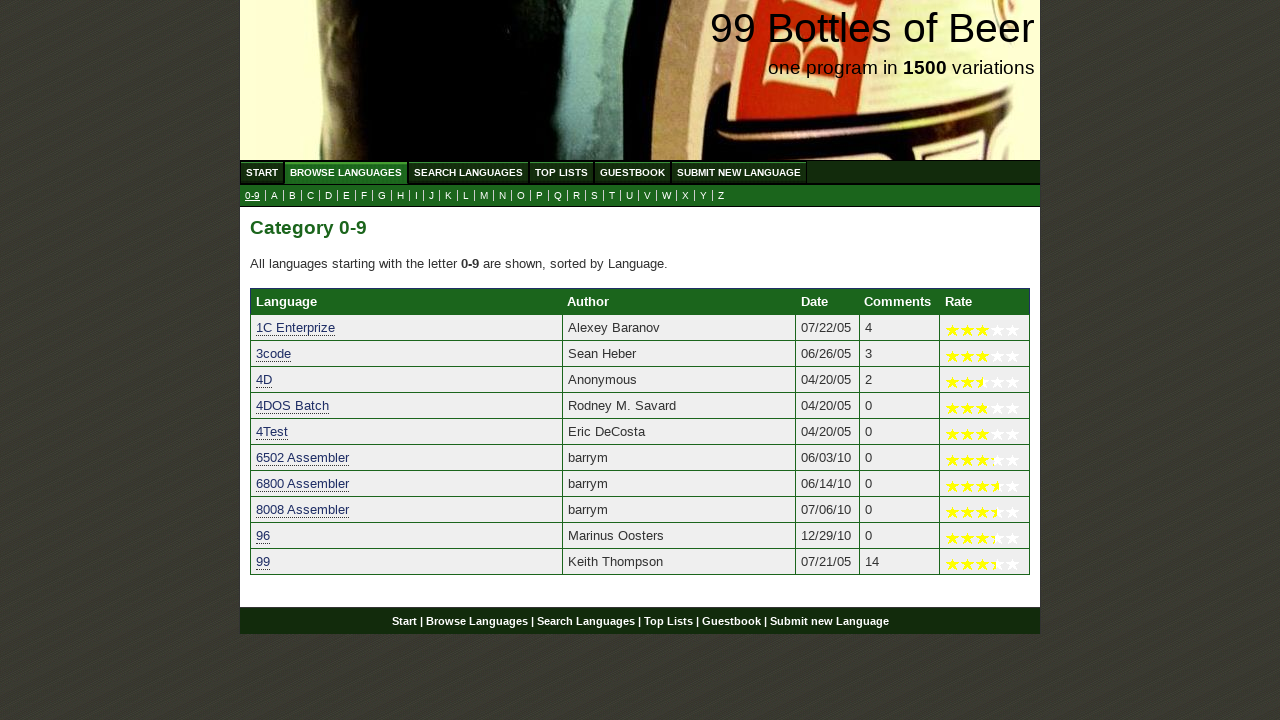

Verified that exactly 10 languages start with numbers
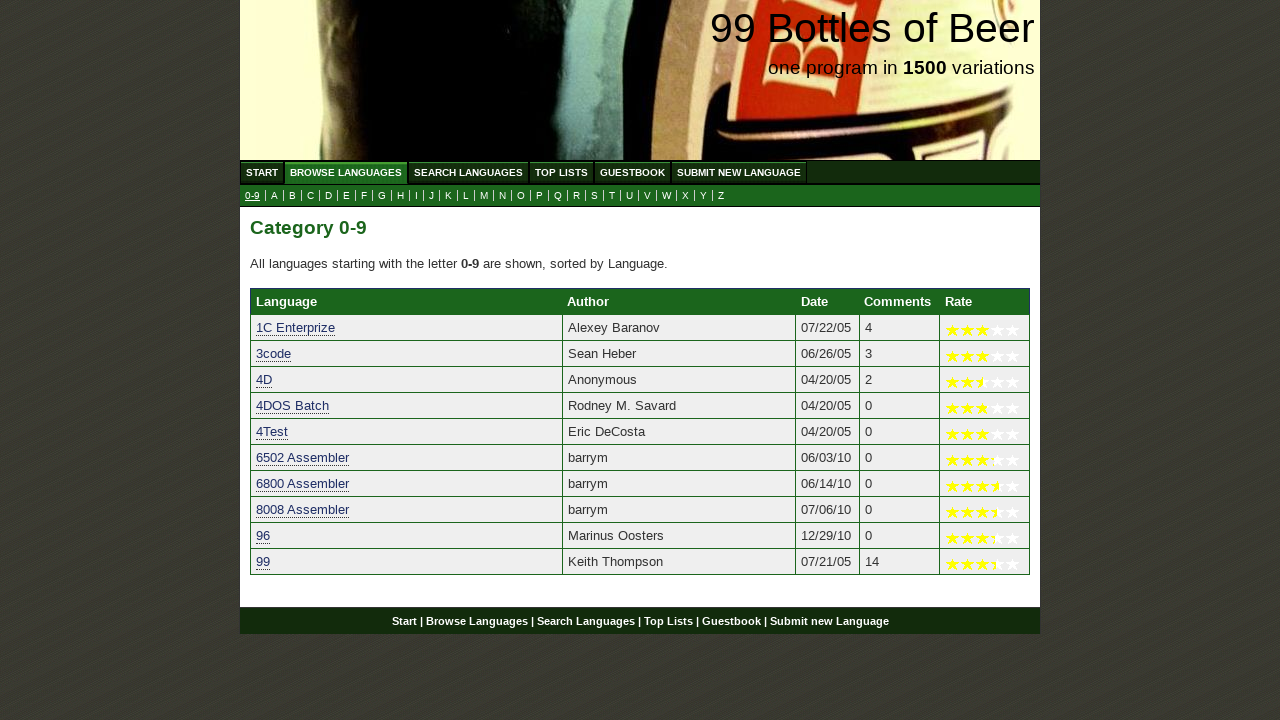

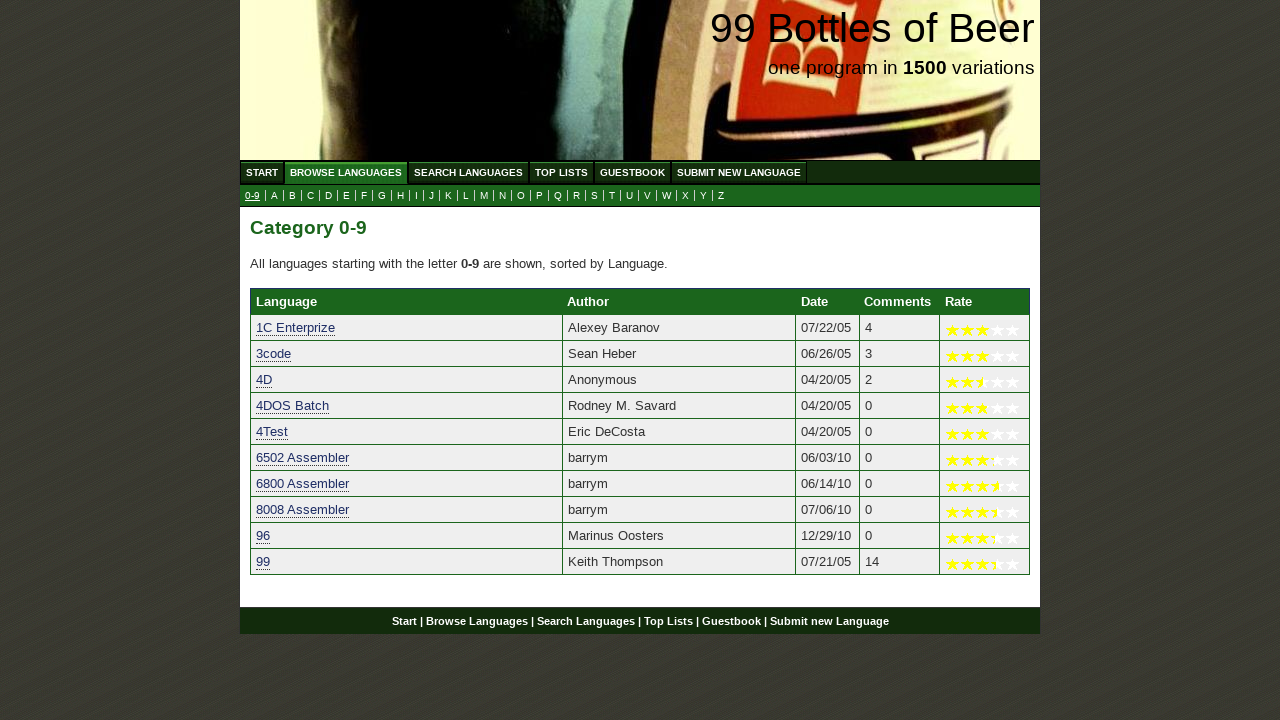